Tests the Javascript Confirmation button by clicking it, dismissing the alert, and verifying the cancel message

Starting URL: http://automationbykrishna.com

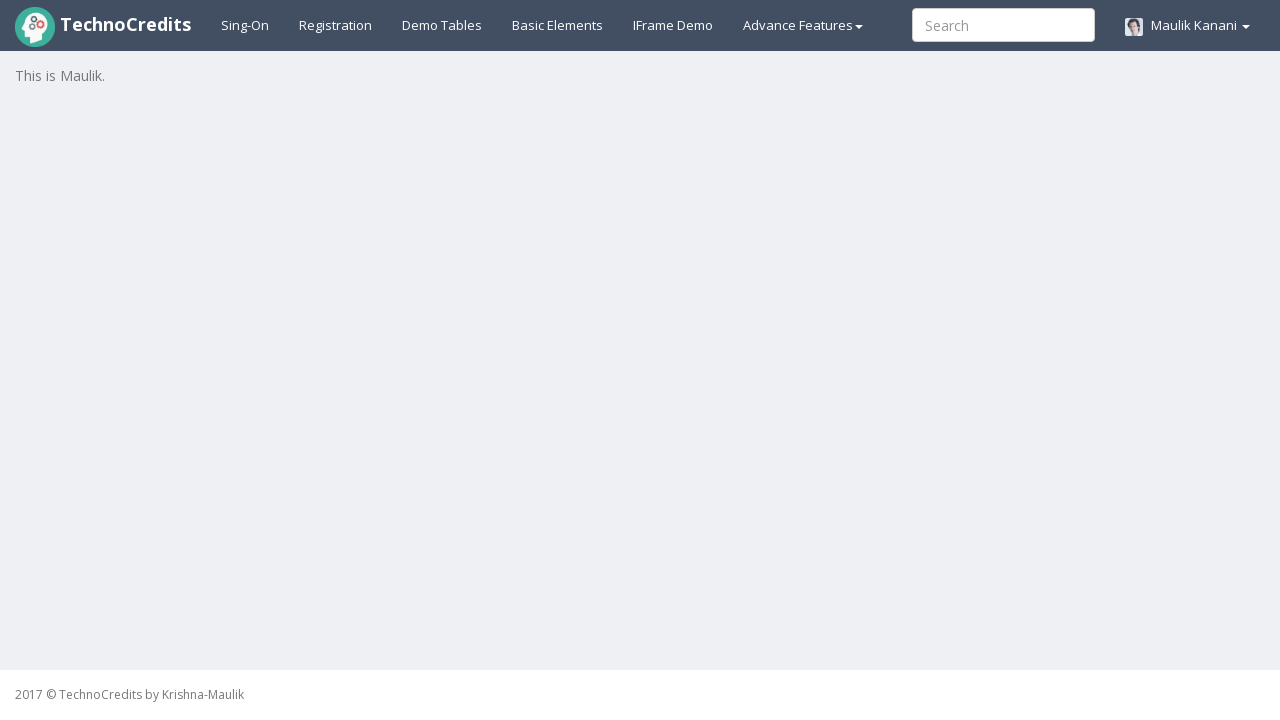

Clicked on Basic Elements tab at (558, 25) on #basicelements
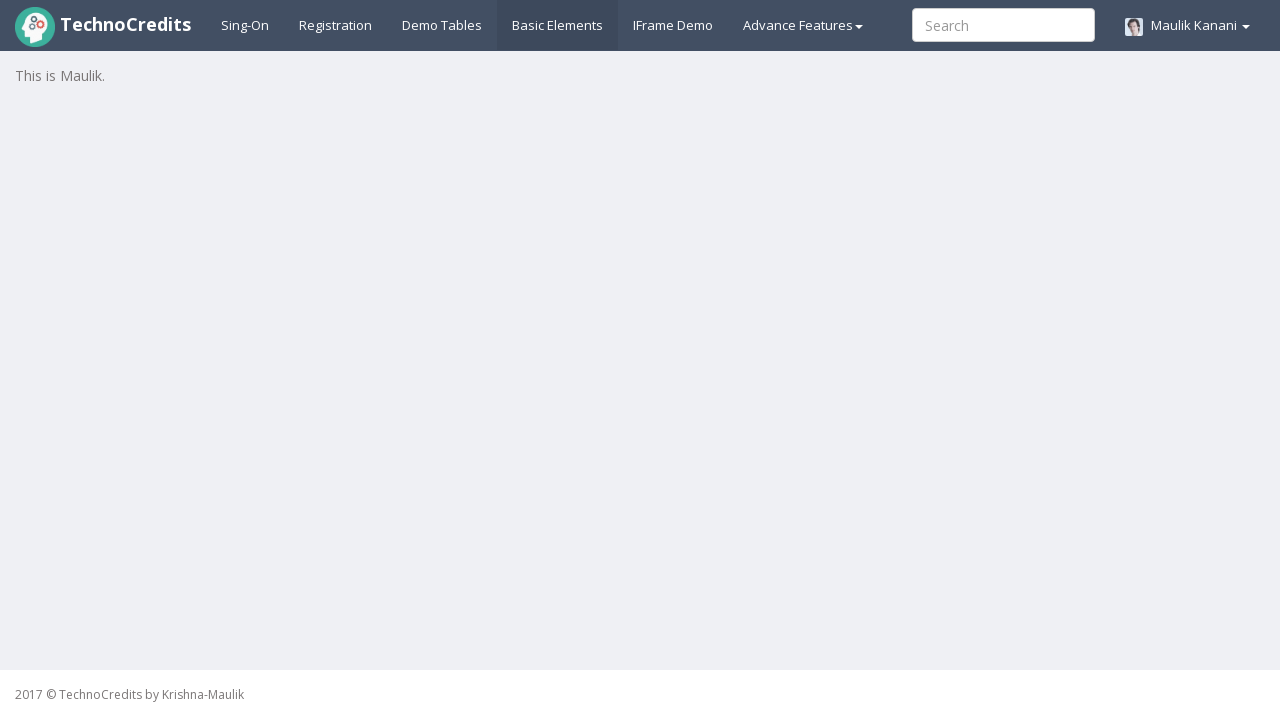

Clicked on Javascript Confirmation button at (194, 578) on #javascriptConfirmBox
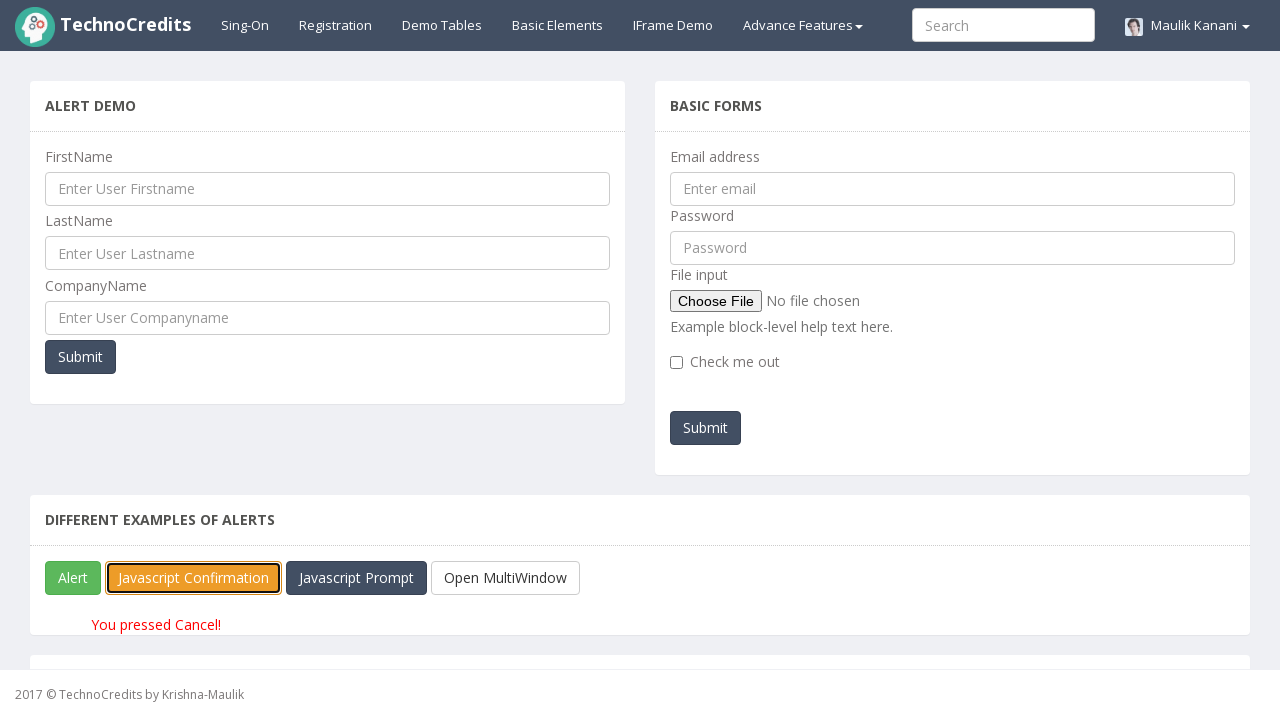

Set up dialog handler to dismiss alerts
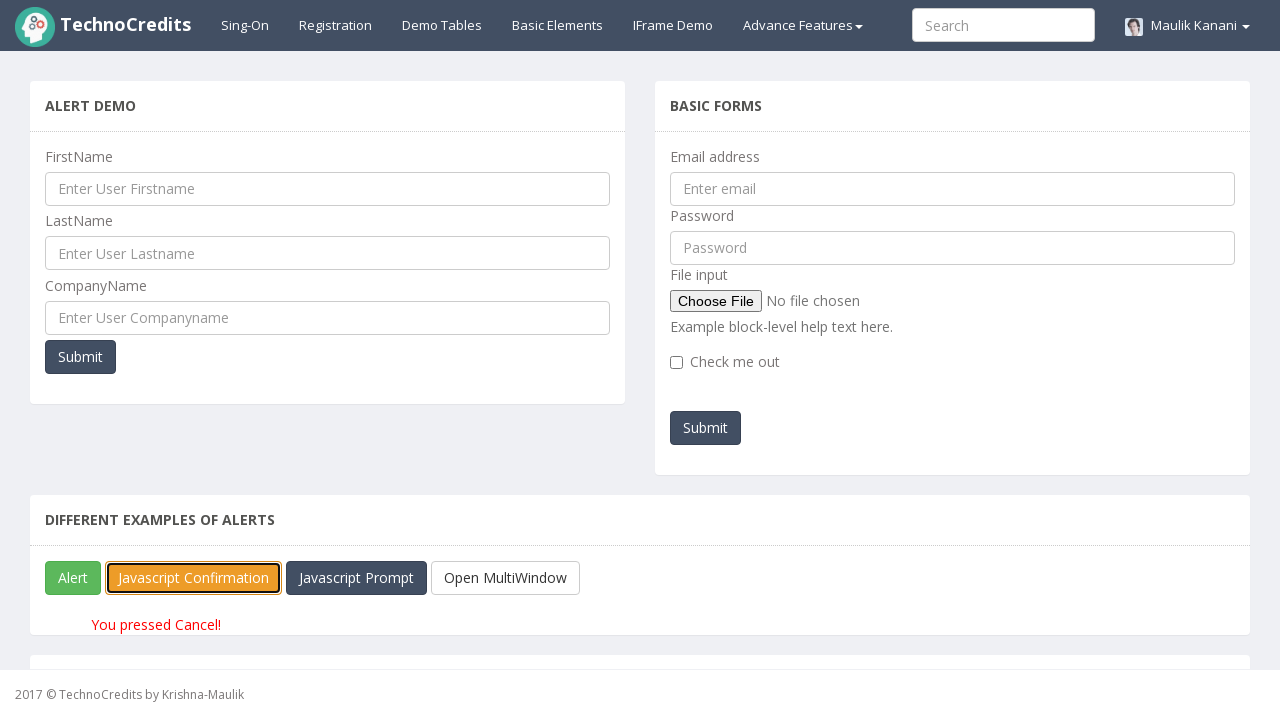

Clicked Javascript Confirmation button to trigger alert at (194, 578) on #javascriptConfirmBox
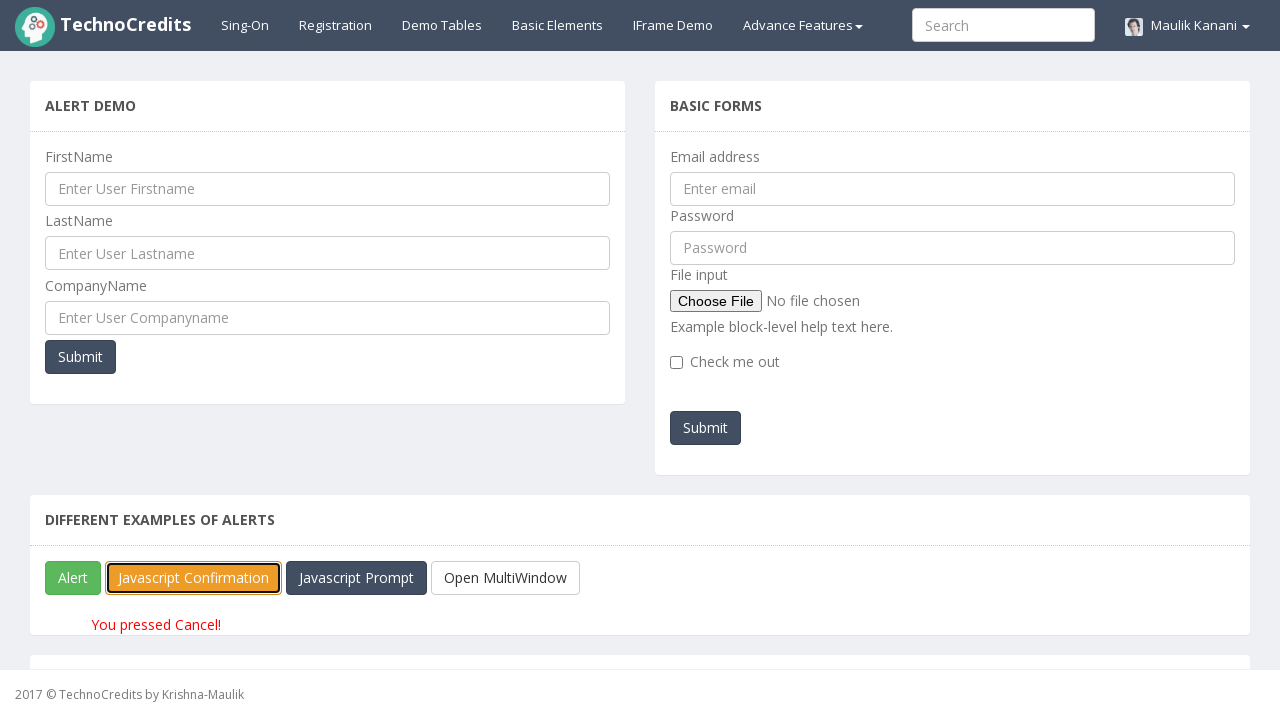

Verified cancel message appeared by waiting for confirmation text element
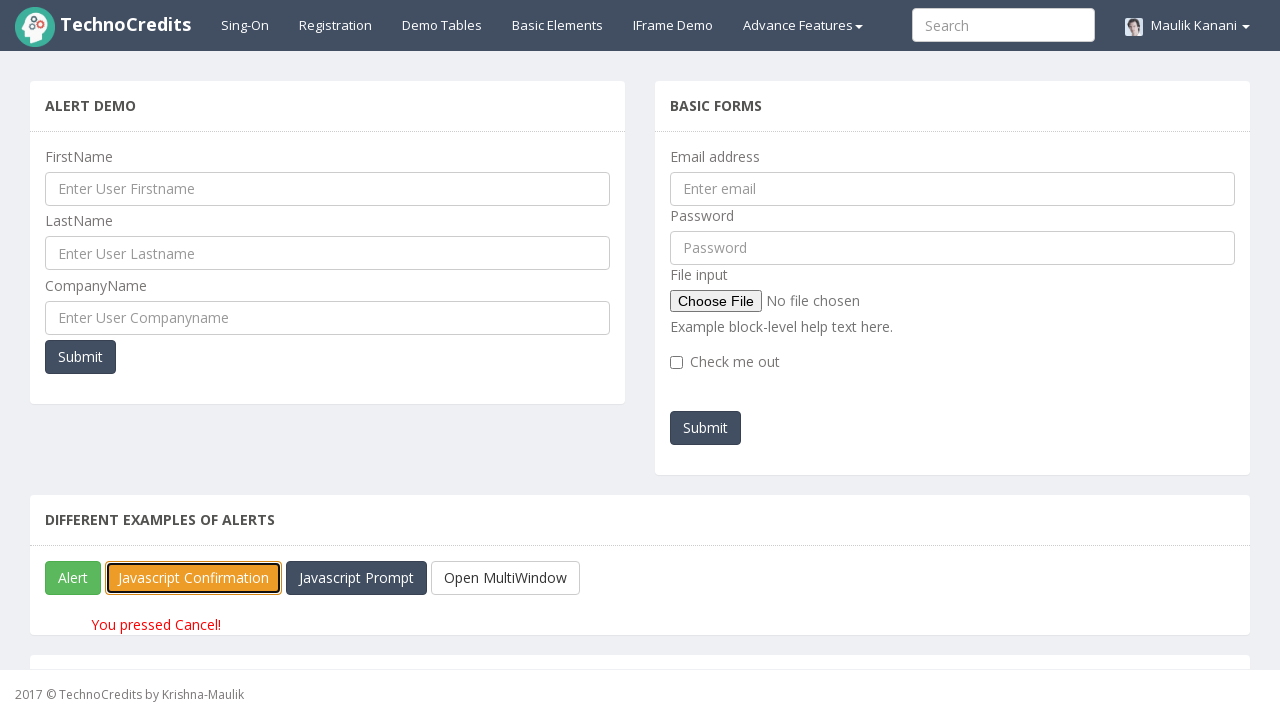

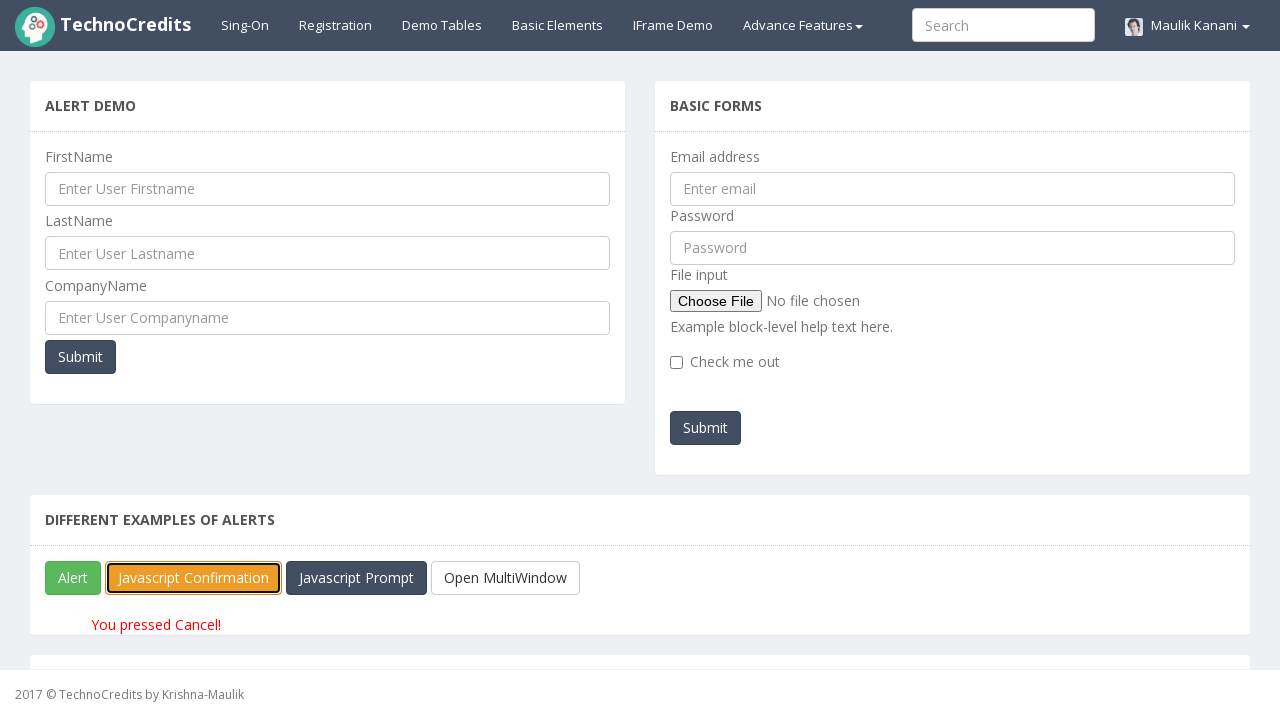